Tests registration form validation by submitting an empty form and verifying all required field error messages

Starting URL: https://alada.vn/tai-khoan/dang-ky.html

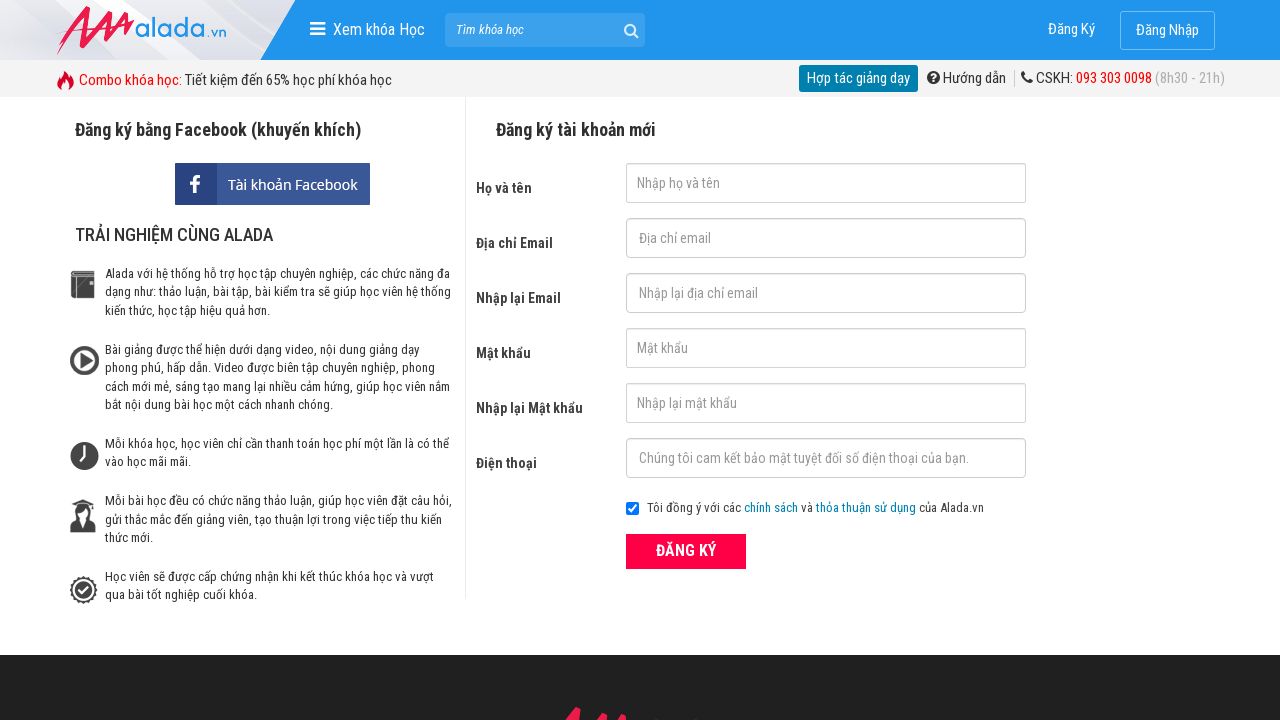

Navigated to registration page
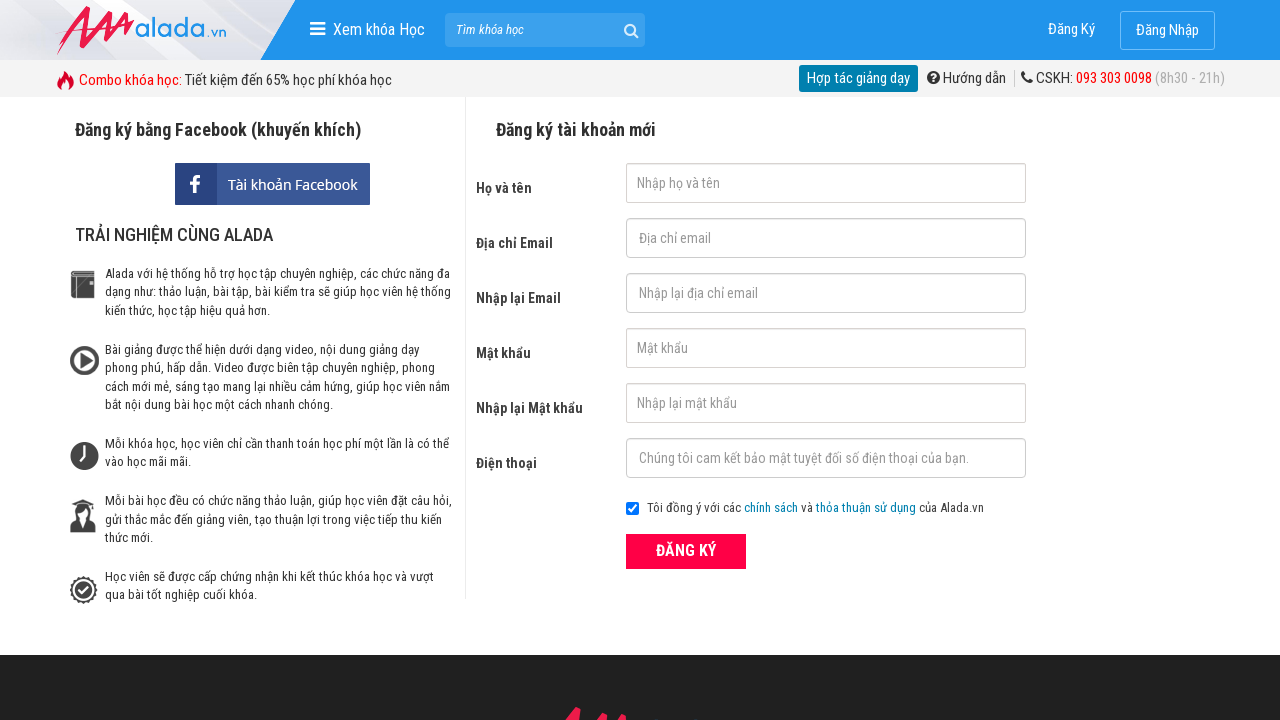

Clicked ĐĂNG KÝ button without filling any form fields at (686, 551) on xpath=//form[@id='frmLogin']//button[text()='ĐĂNG KÝ']
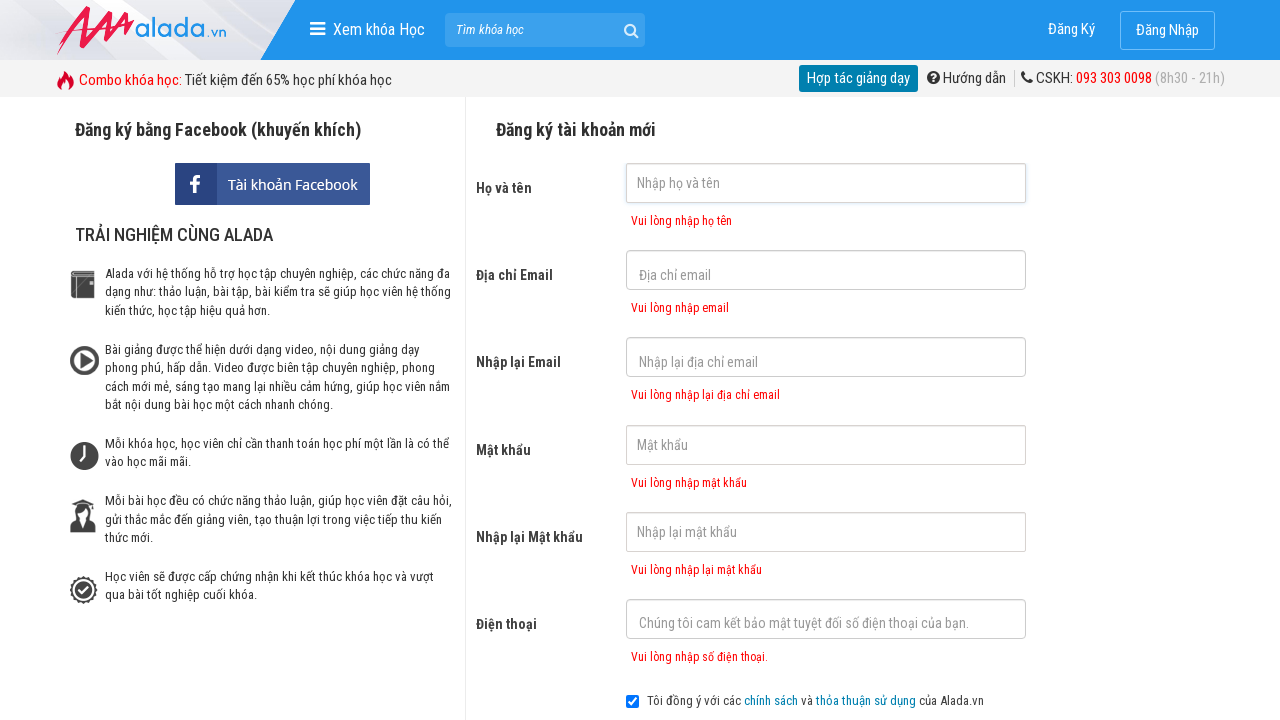

First name error message appeared
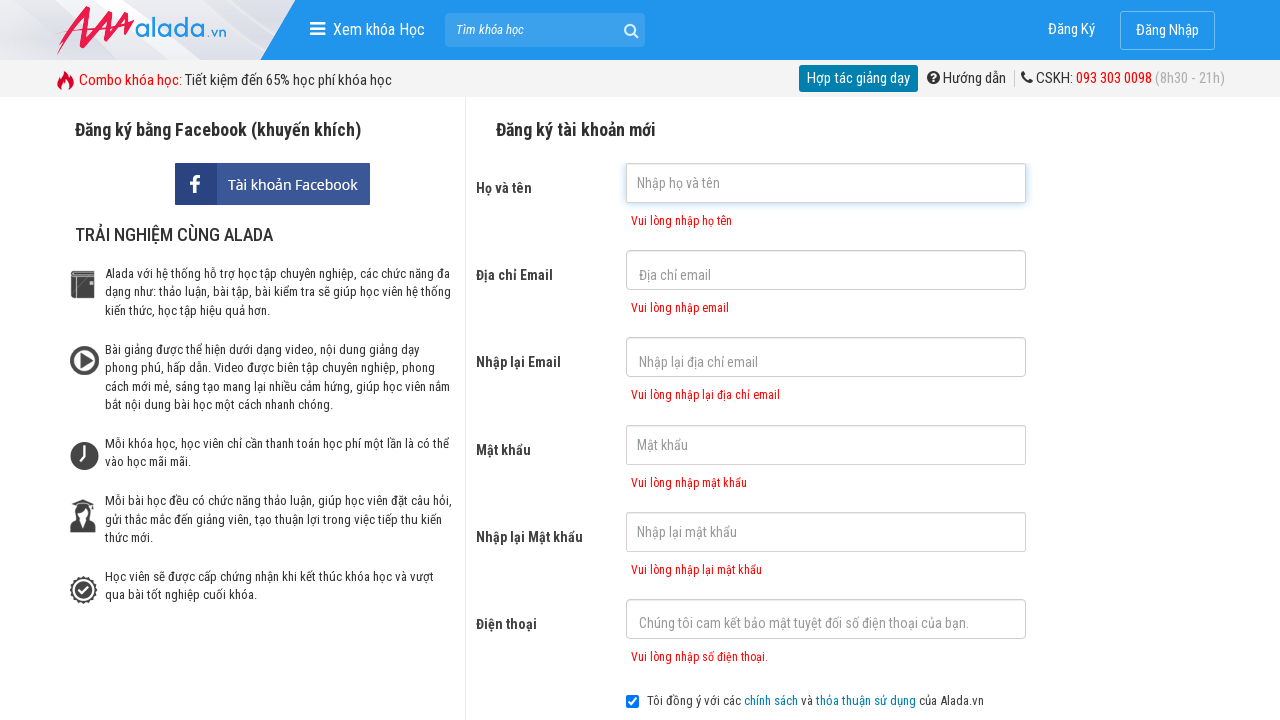

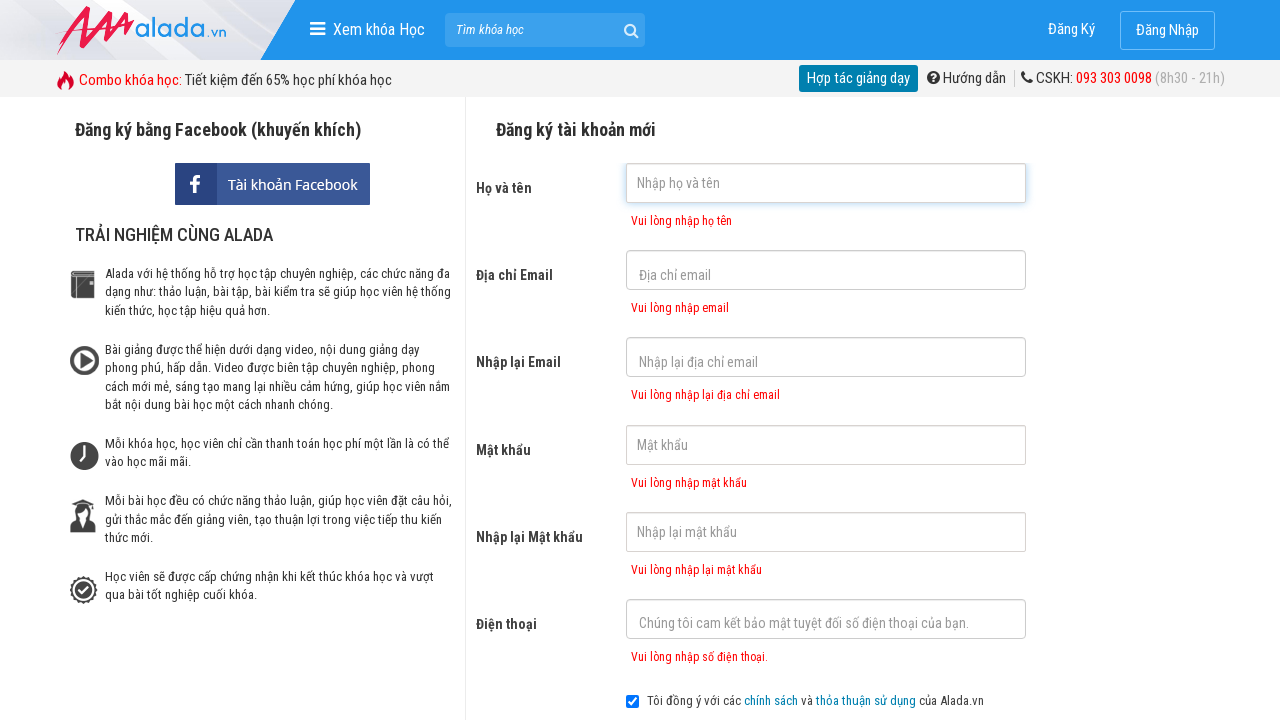